Tests scroll functionality by scrolling to an element, entering a name, and filling a date field.

Starting URL: https://formy-project.herokuapp.com/scroll

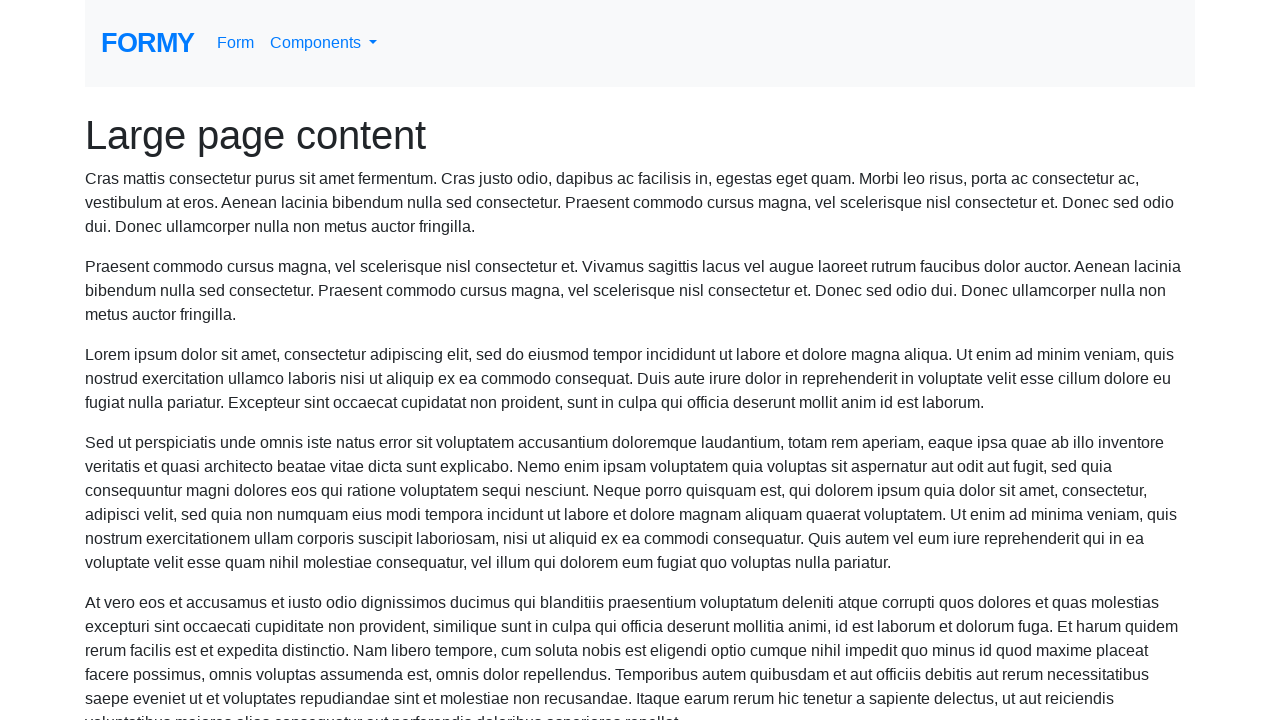

Scrolled to name field
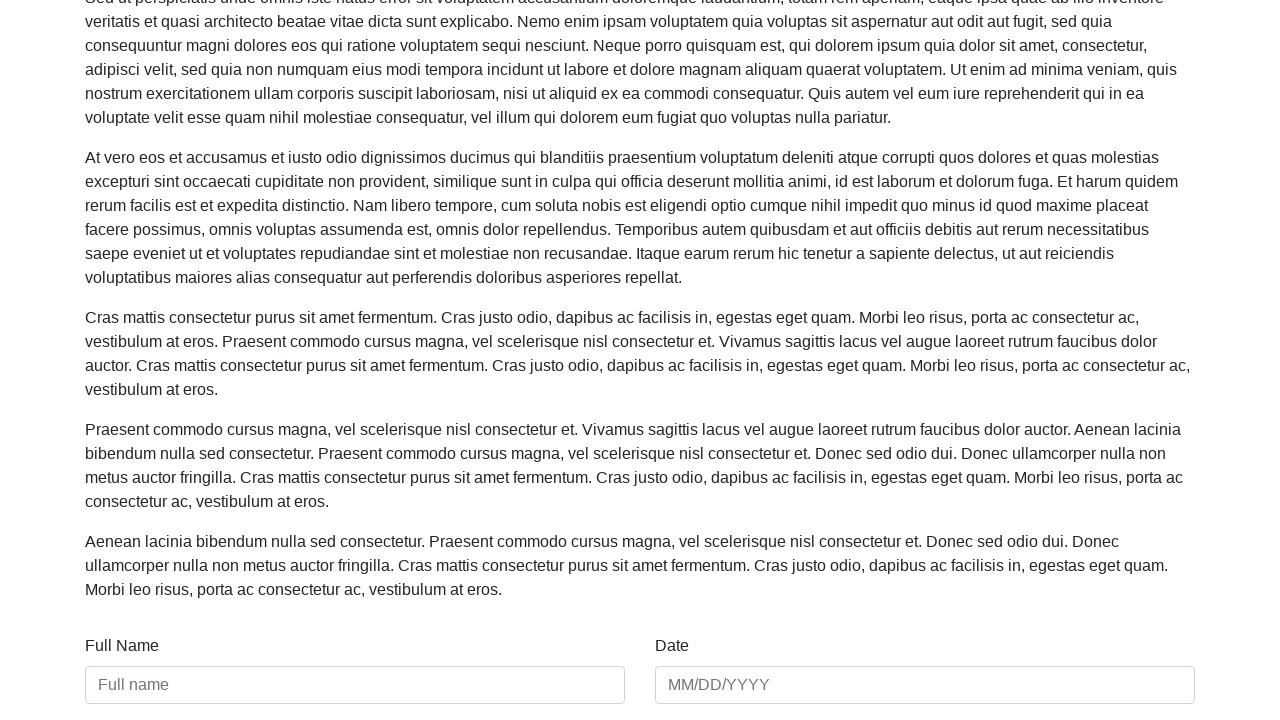

Entered 'Ray Culp' in name field on #name
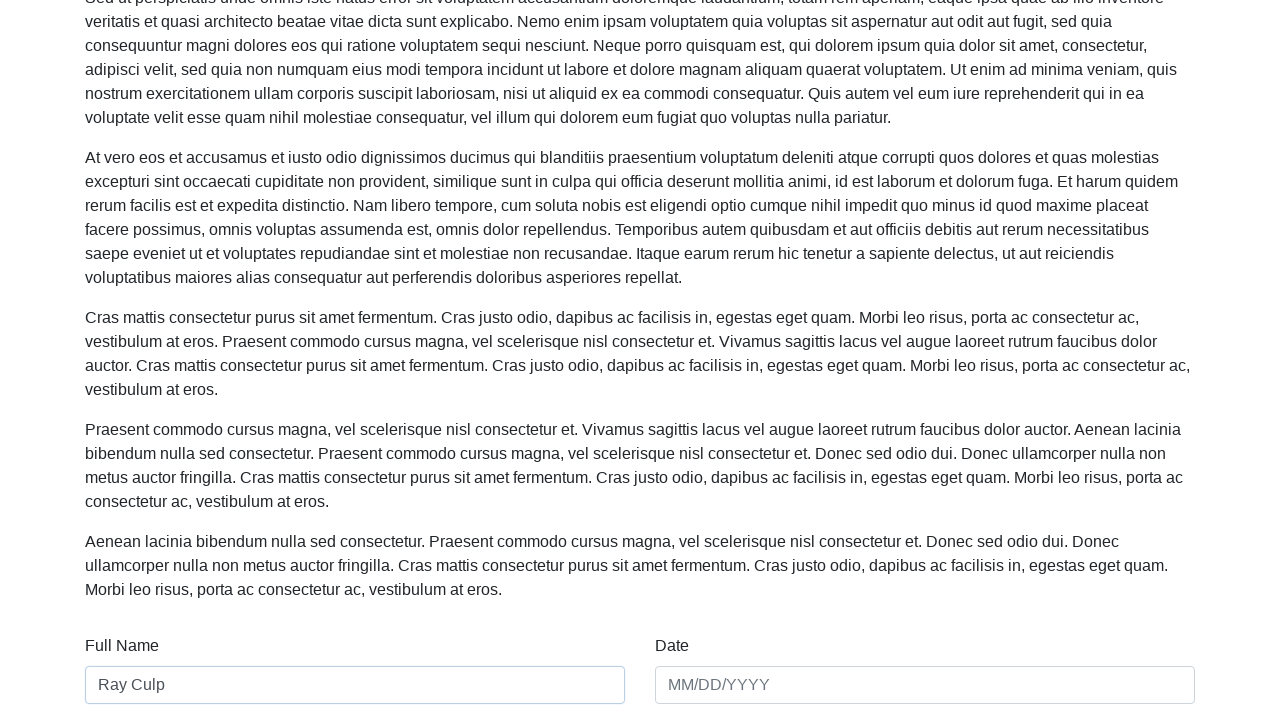

Filled date field with '01/01/2020' on #date
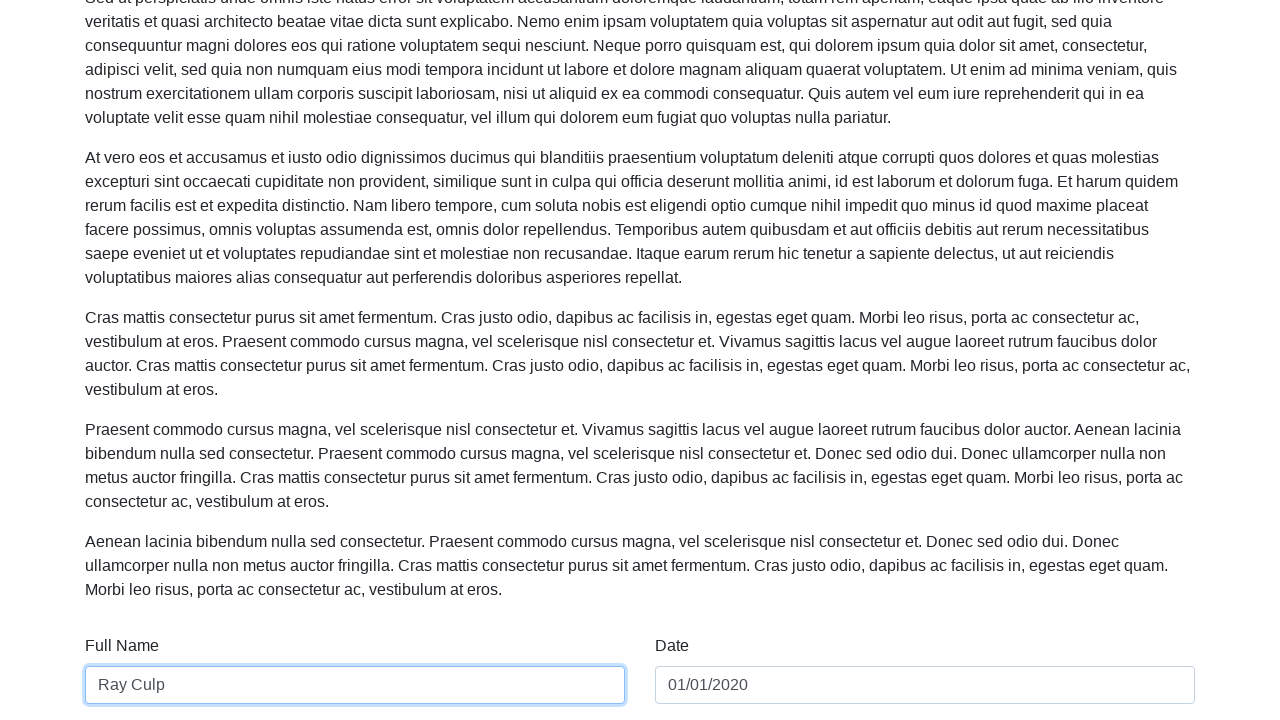

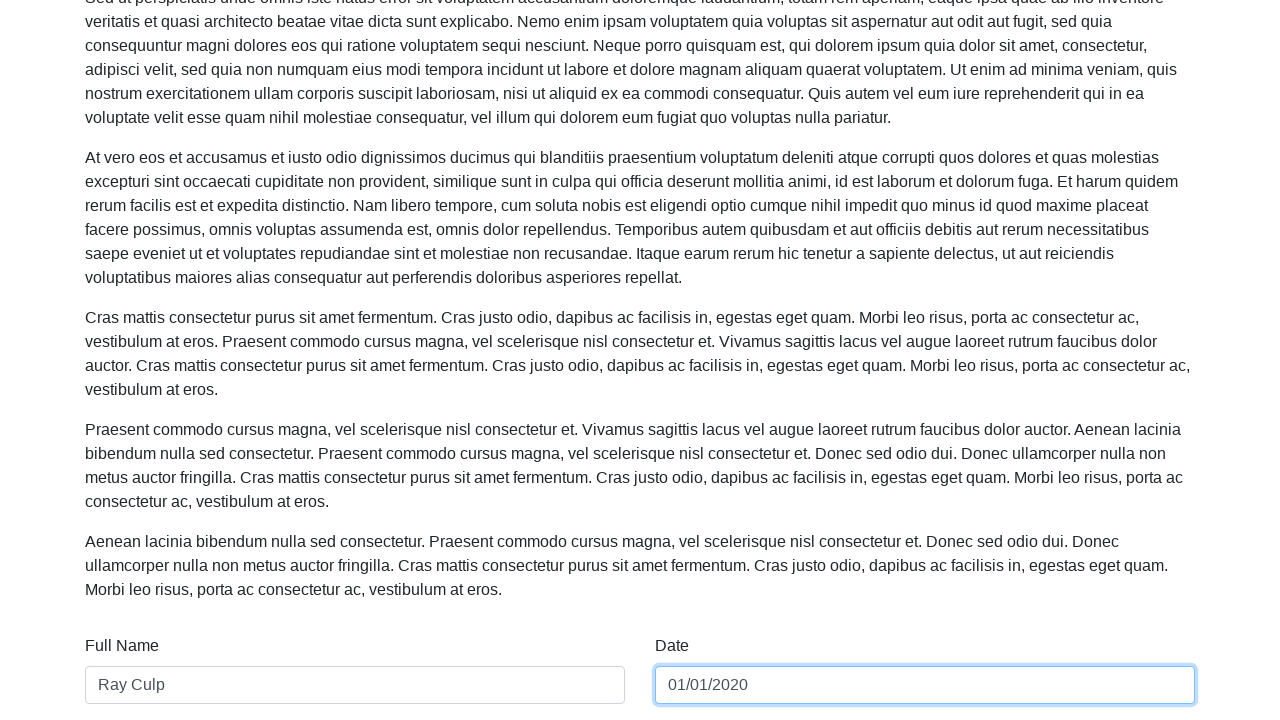